Tests static dropdown selection by selecting Option 2 using index-based selection

Starting URL: https://the-internet.herokuapp.com/dropdown

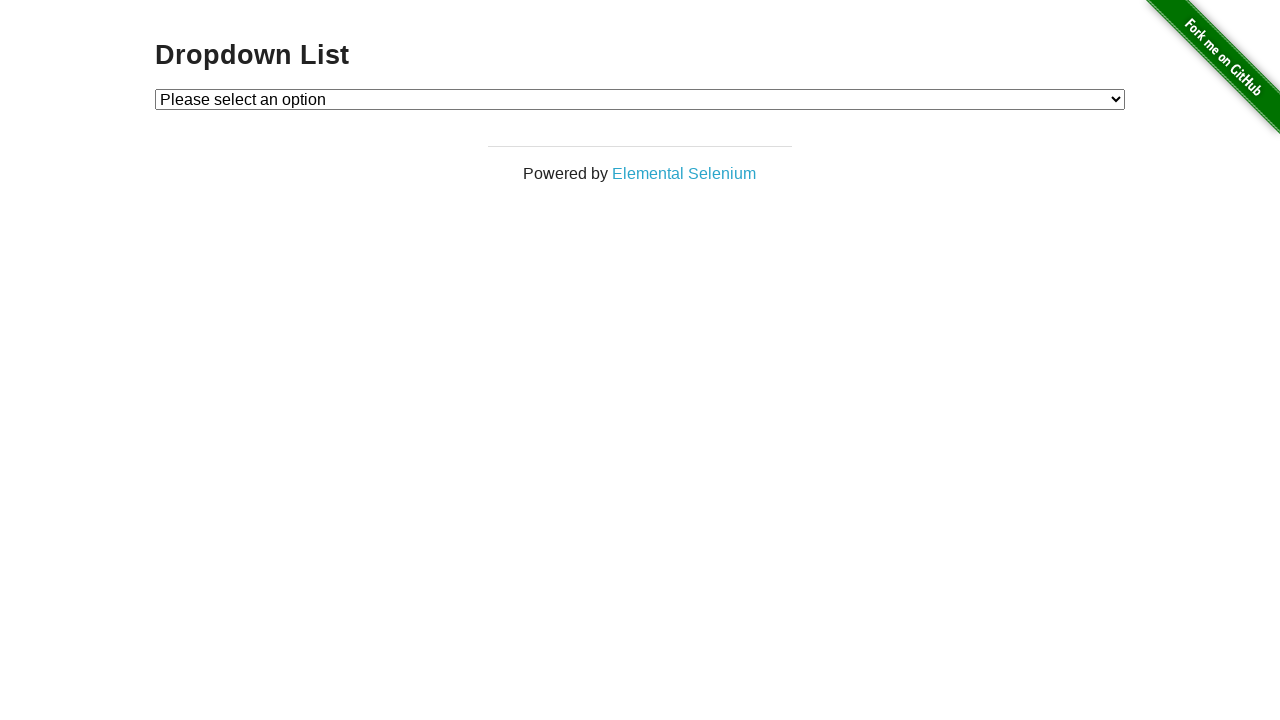

Navigated to dropdown test page
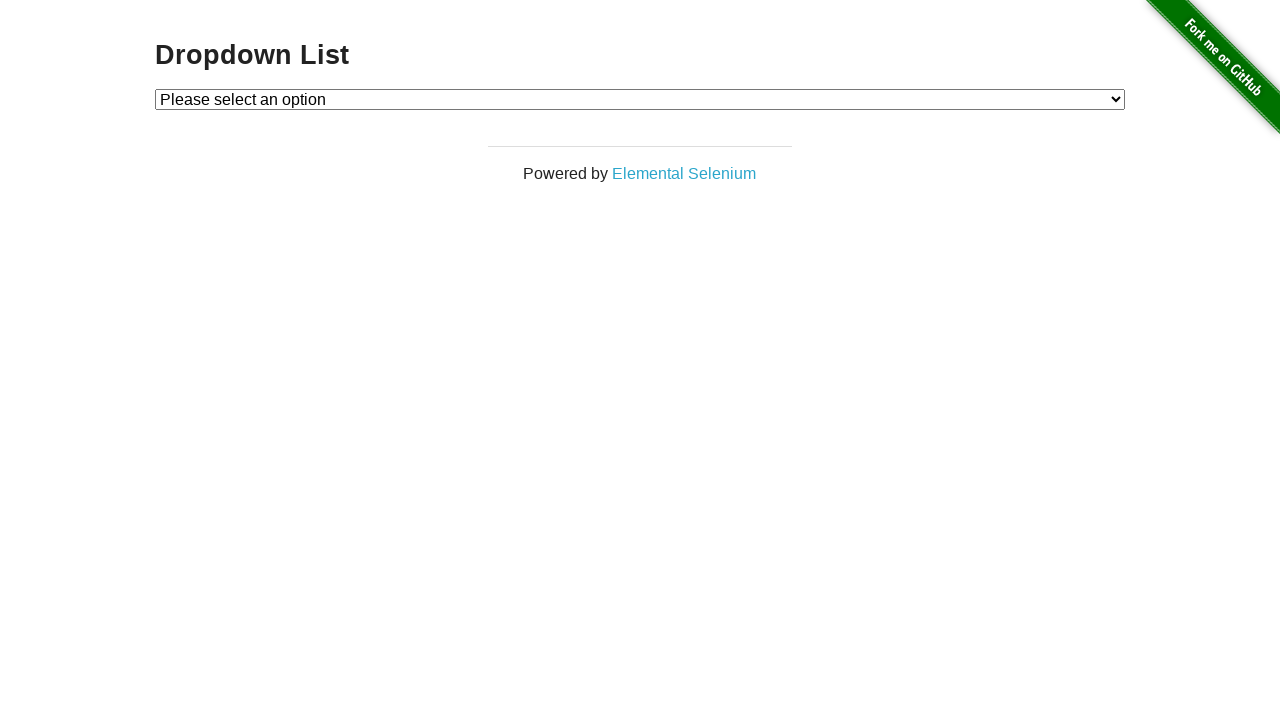

Selected Option 2 using index-based selection from static dropdown on #dropdown
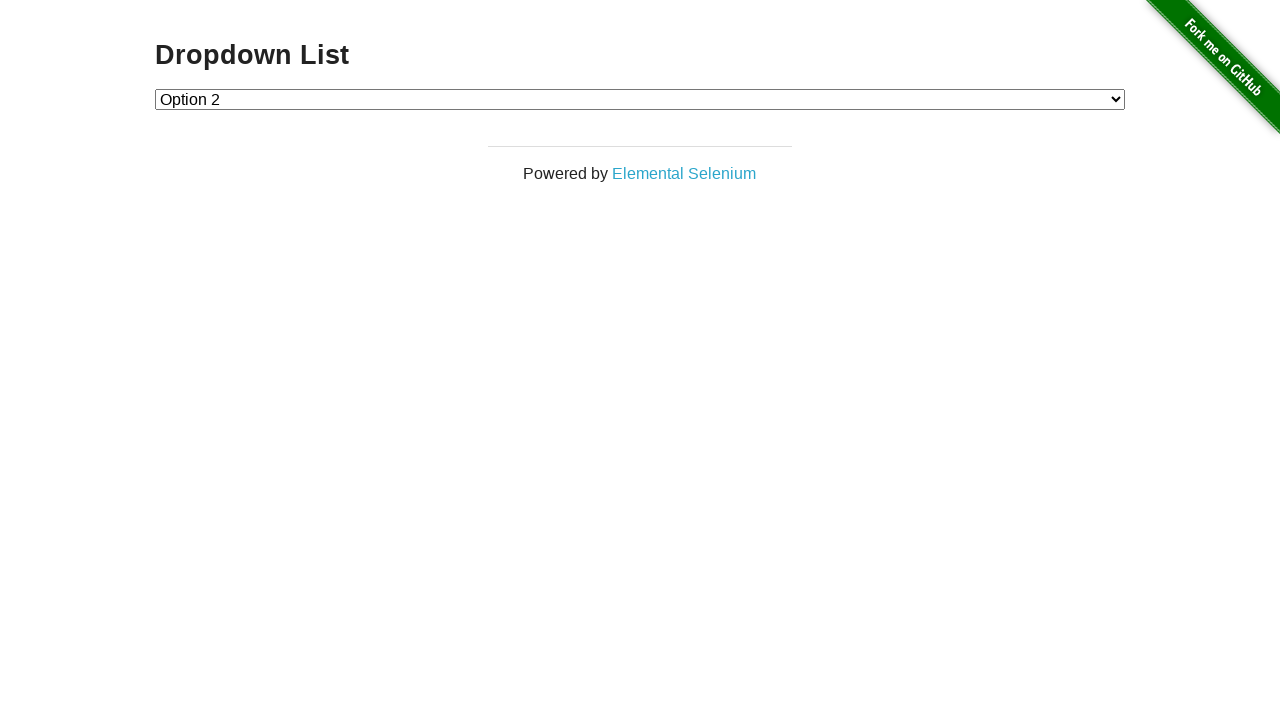

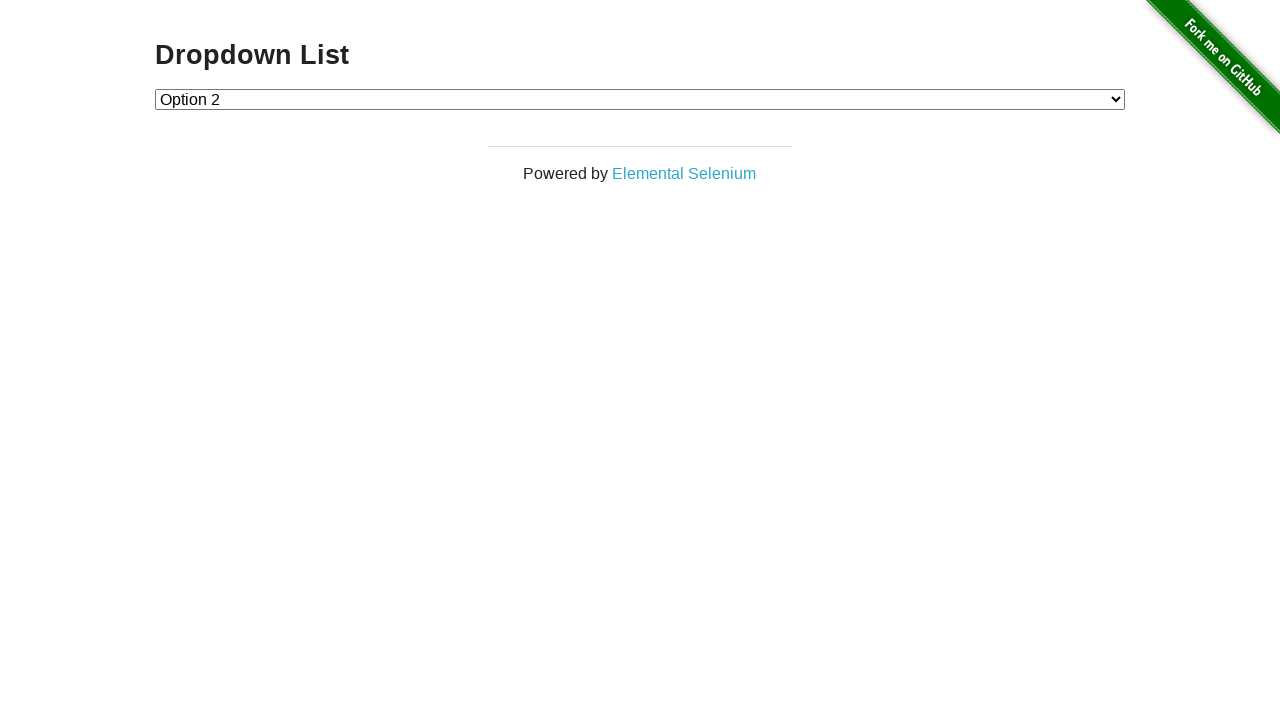